Tests an e-commerce checkout flow by adding multiple products to the cart, proceeding to checkout, filling shipping information, and completing the order.

Starting URL: https://danube-webshop.herokuapp.com/

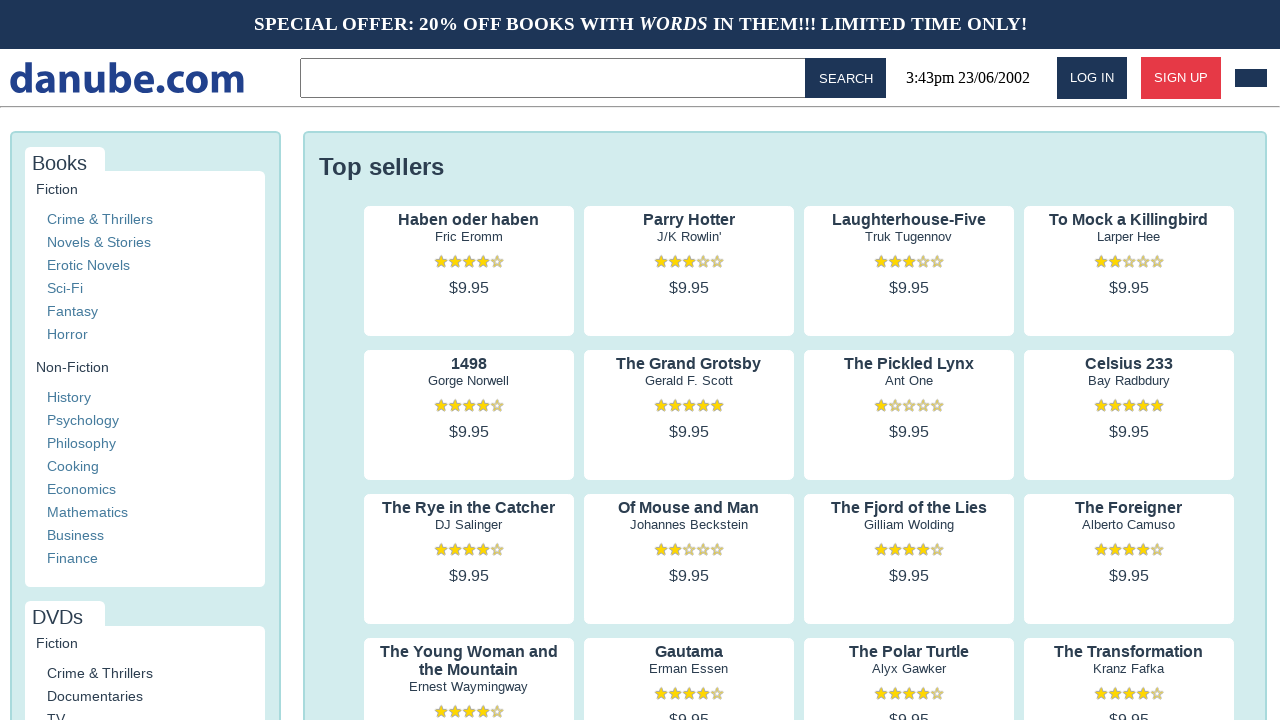

Clicked on product 1 preview at (469, 237) on .preview:nth-child(1) > .preview-author
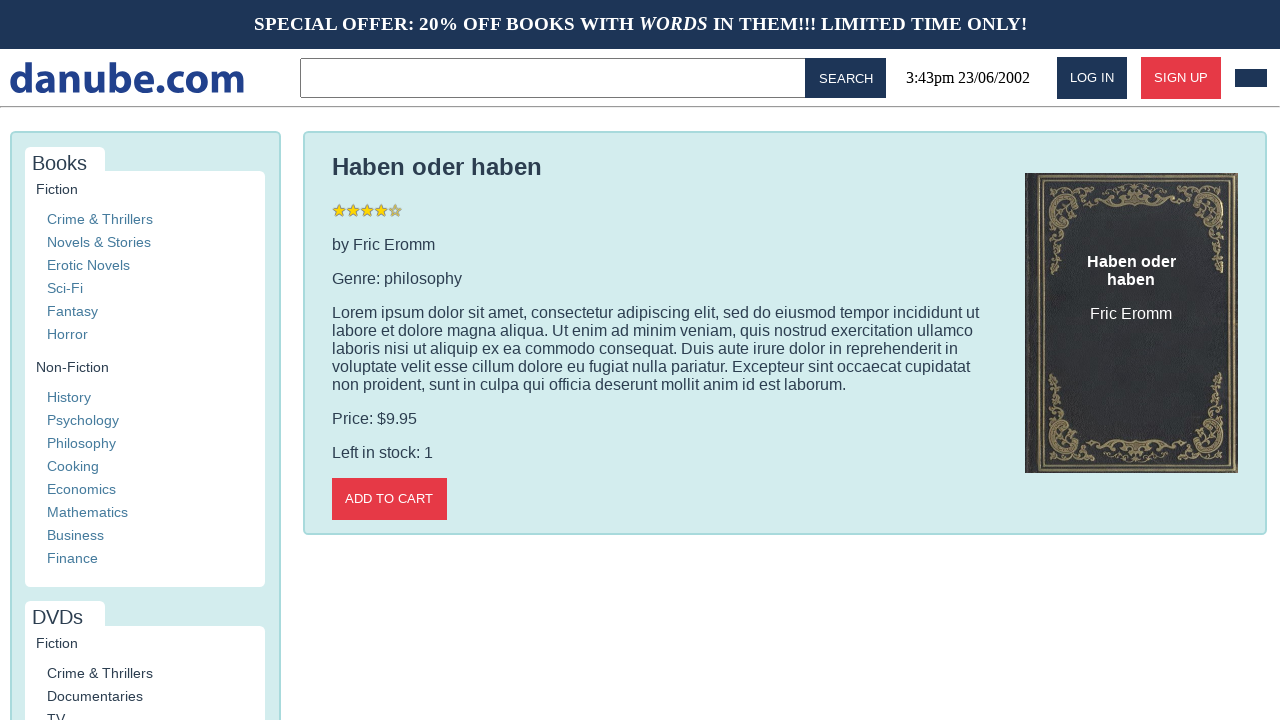

Added product 1 to cart at (389, 499) on .detail-wrapper > .call-to-action
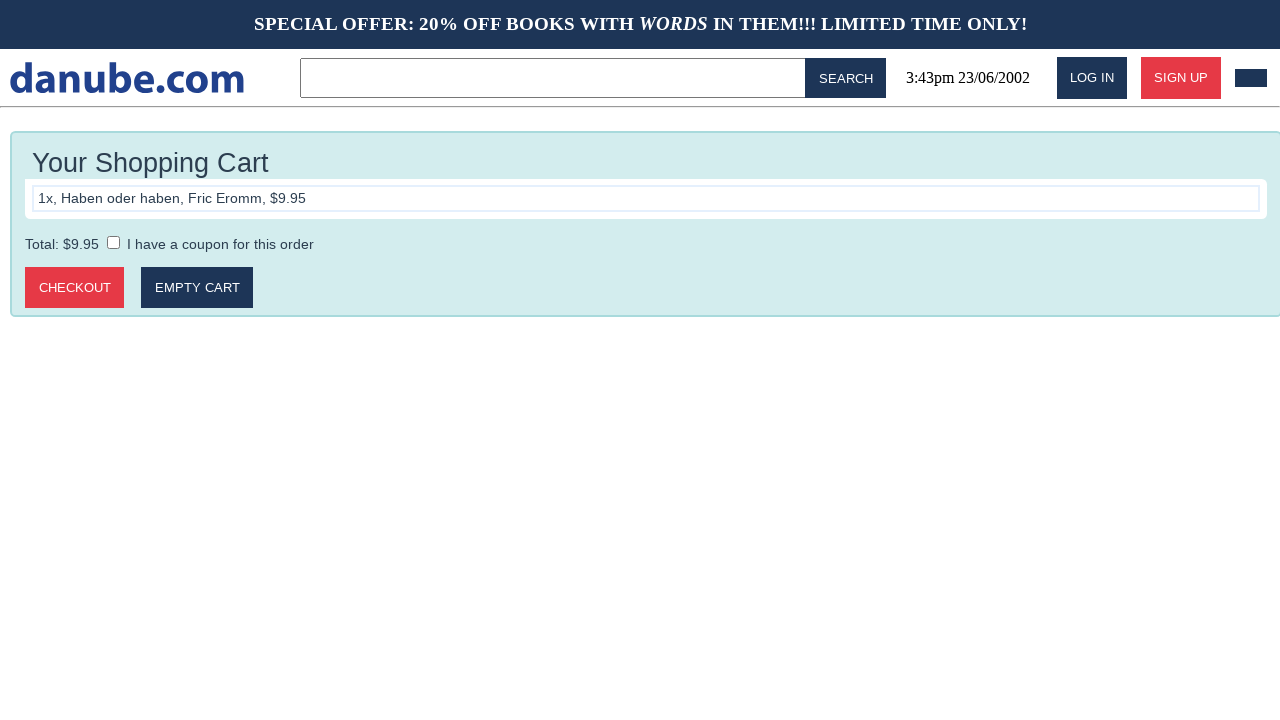

Clicked logo to return to home page at (127, 78) on #logo
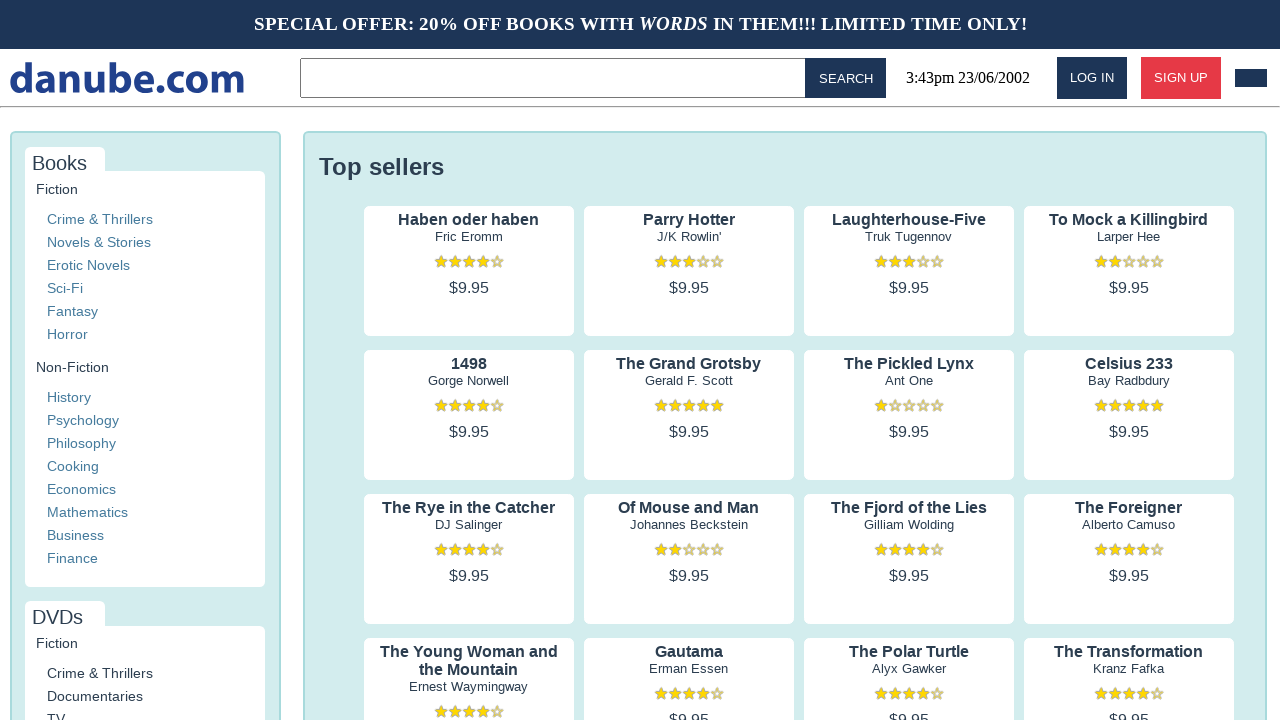

Navigation completed and page loaded
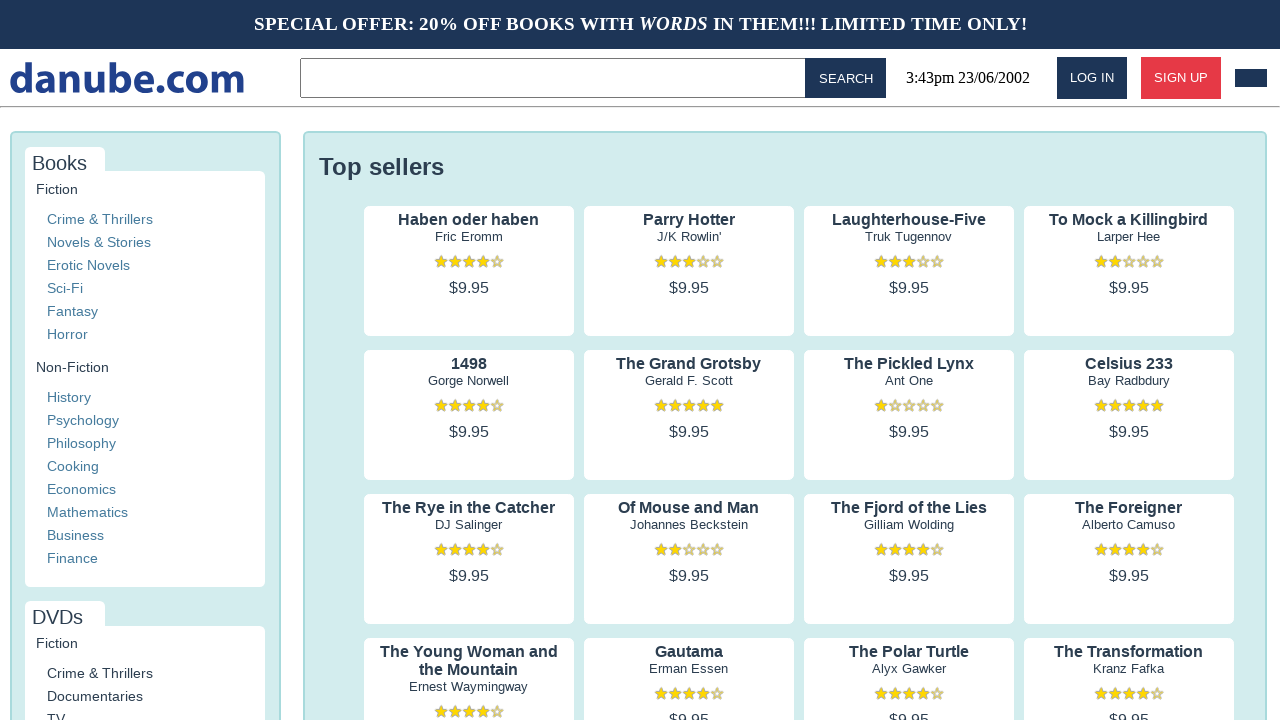

Clicked on product 2 preview at (689, 237) on .preview:nth-child(2) > .preview-author
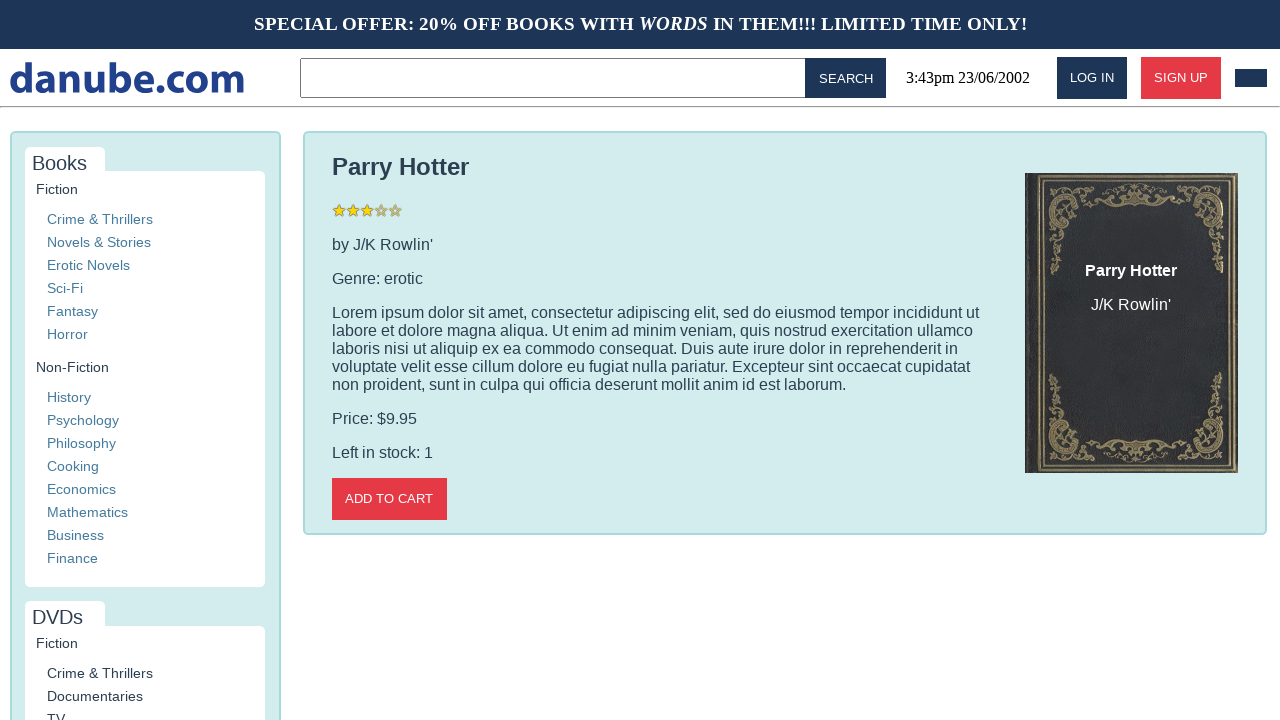

Added product 2 to cart at (389, 499) on .detail-wrapper > .call-to-action
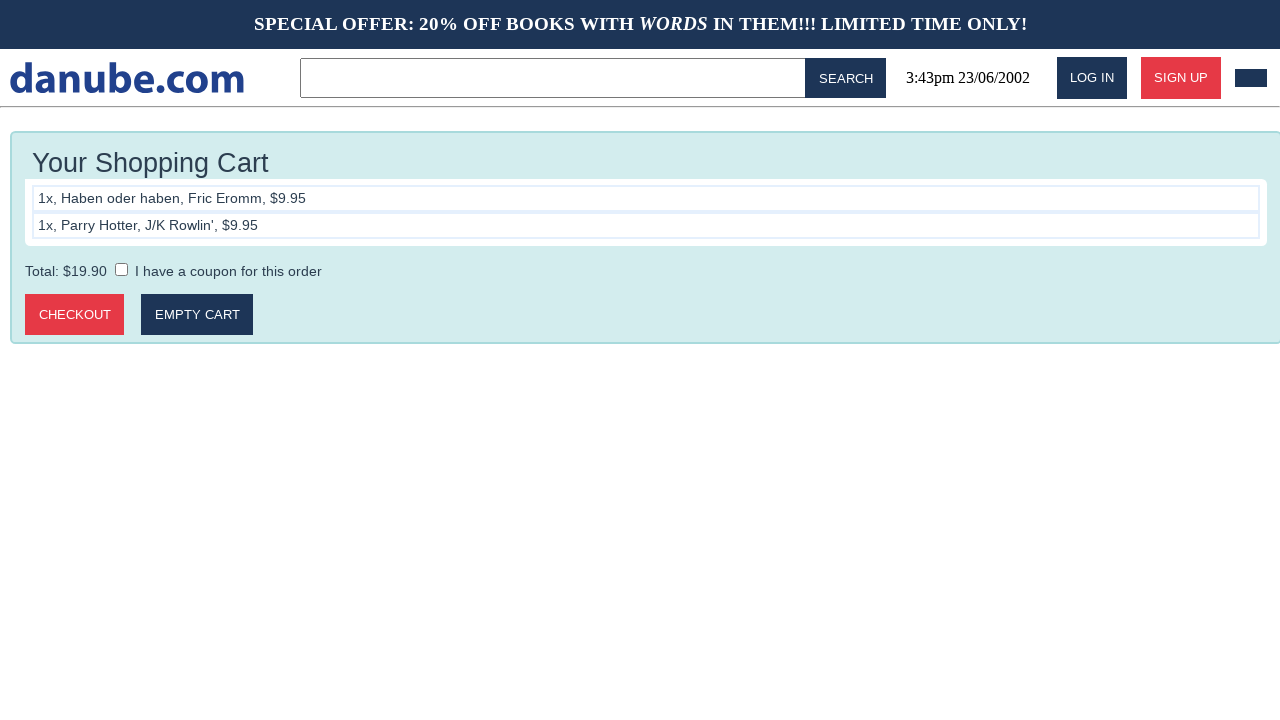

Clicked logo to return to home page at (127, 78) on #logo
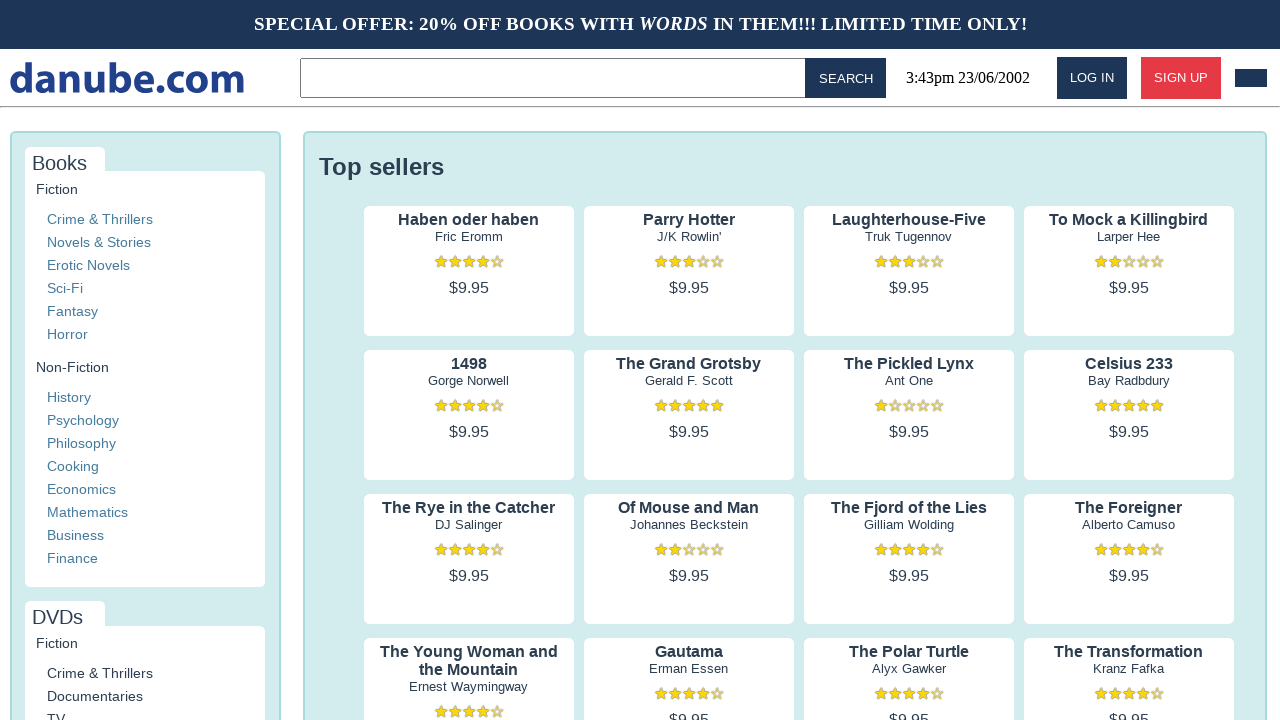

Navigation completed and page loaded
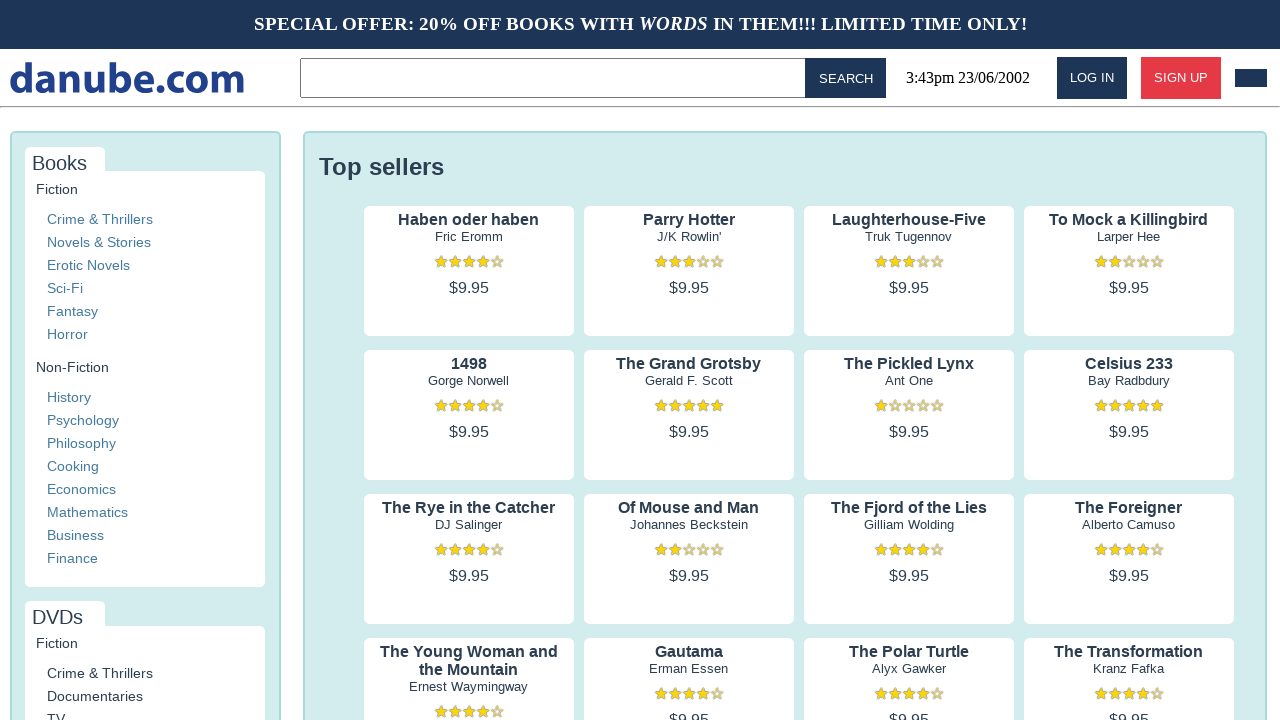

Clicked on product 3 preview at (909, 237) on .preview:nth-child(3) > .preview-author
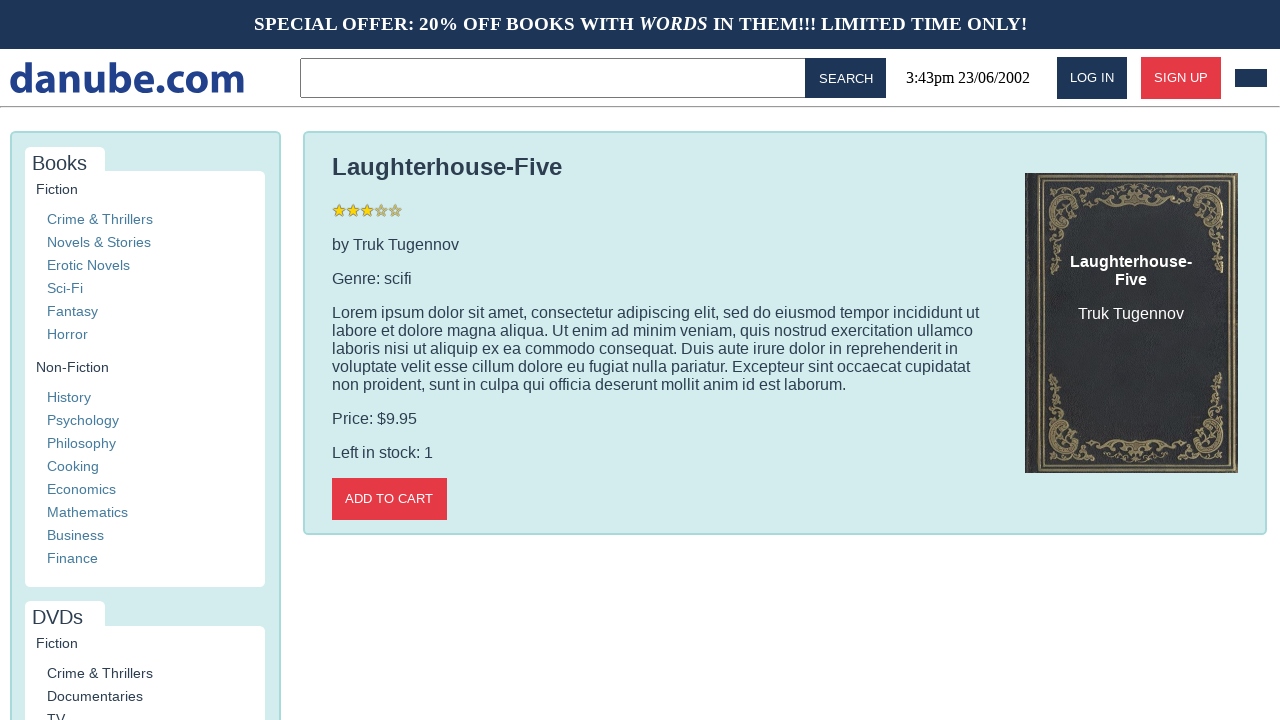

Added product 3 to cart at (389, 499) on .detail-wrapper > .call-to-action
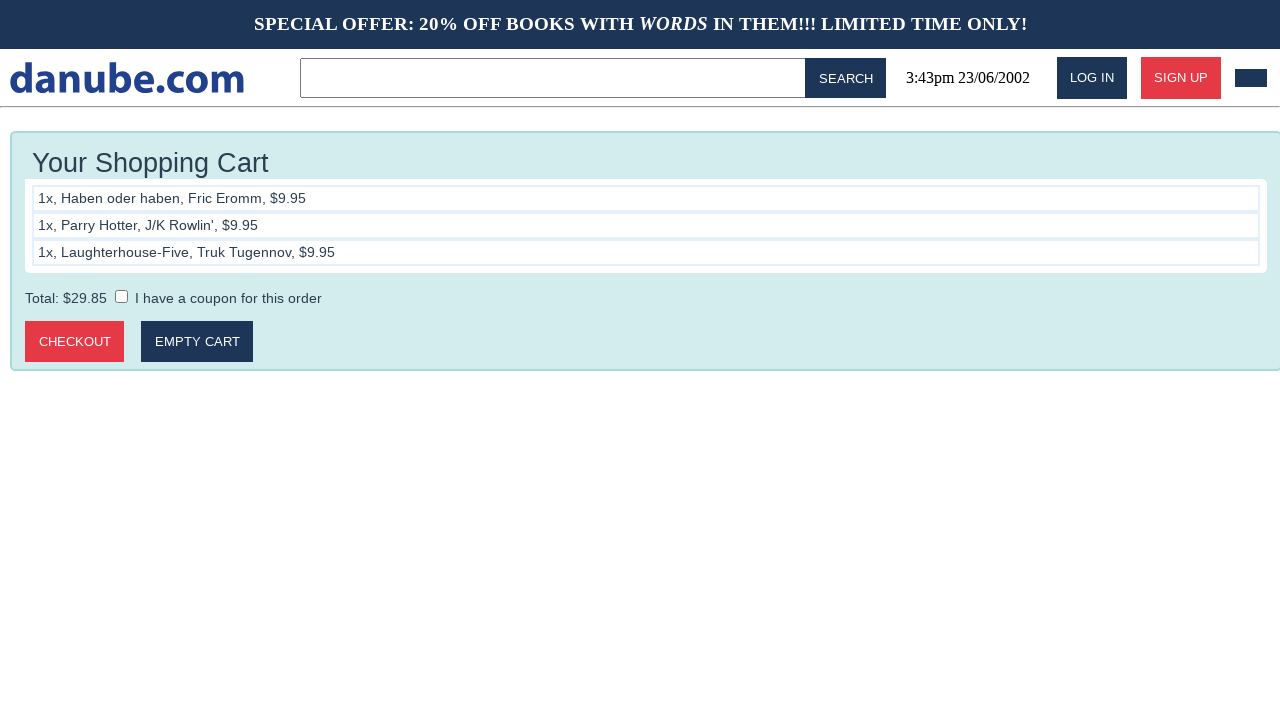

Clicked logo to return to home page at (127, 78) on #logo
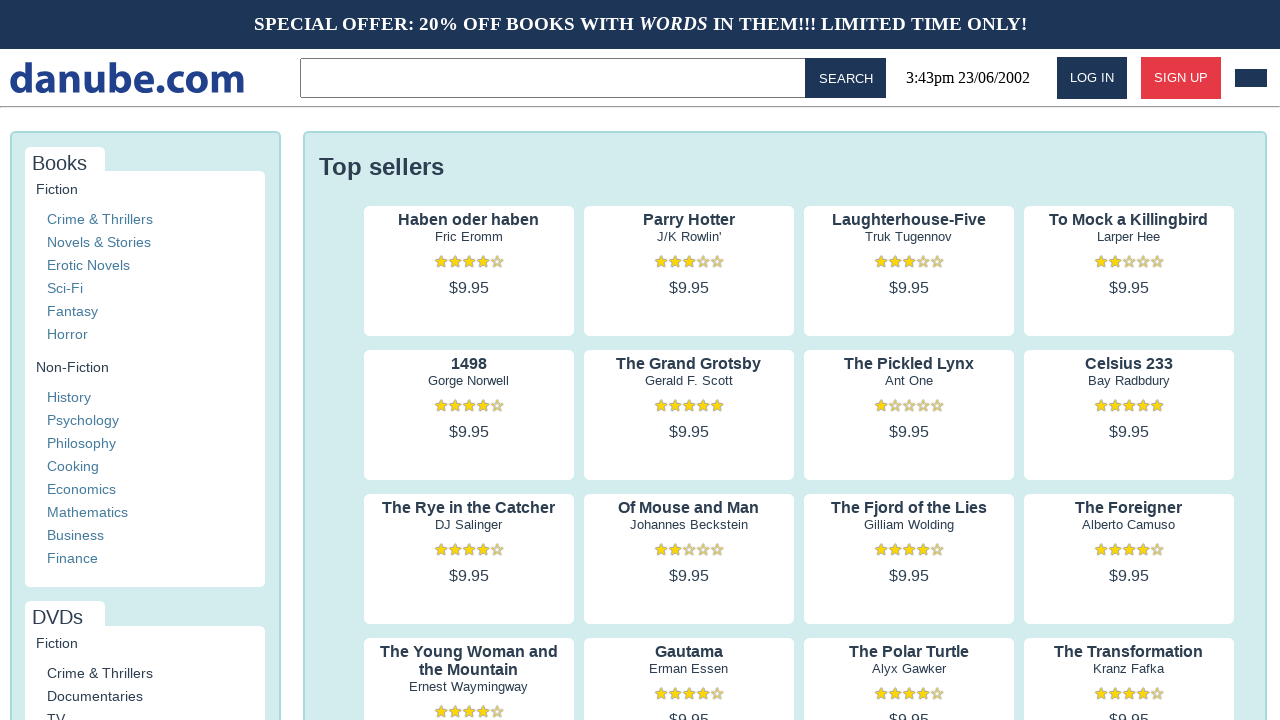

Navigation completed and page loaded
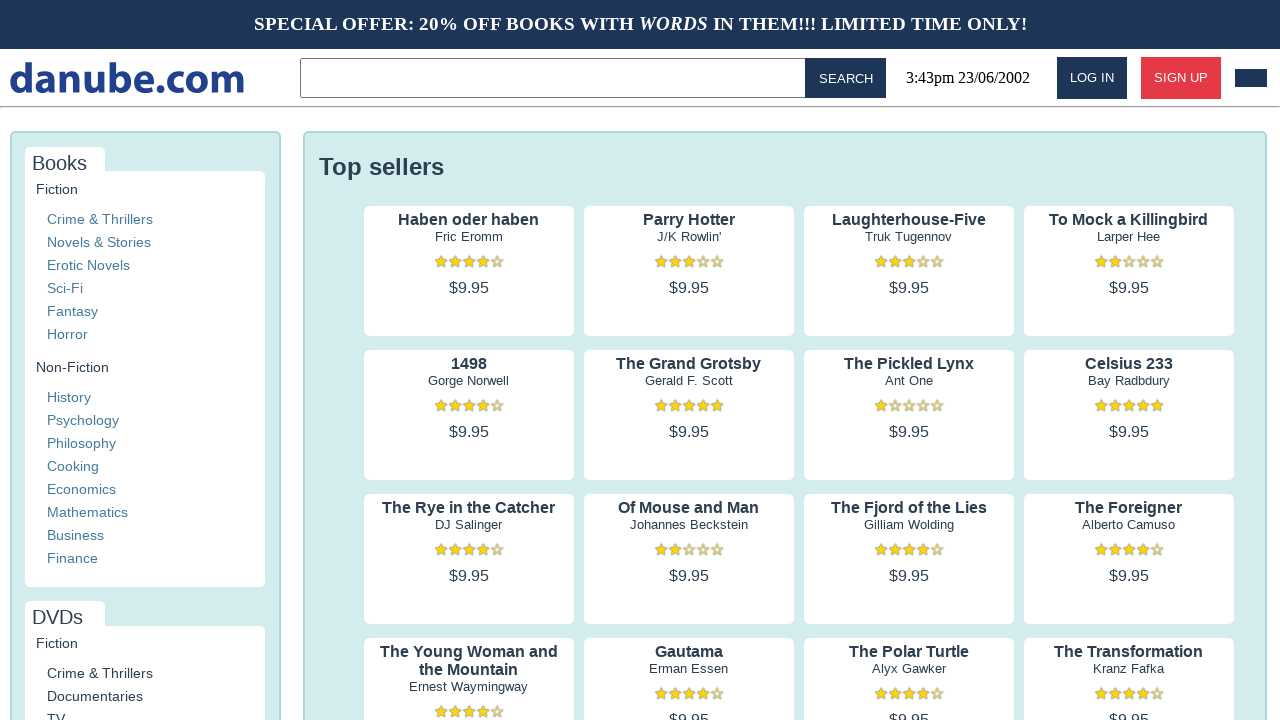

Opened shopping cart at (1251, 78) on #cart
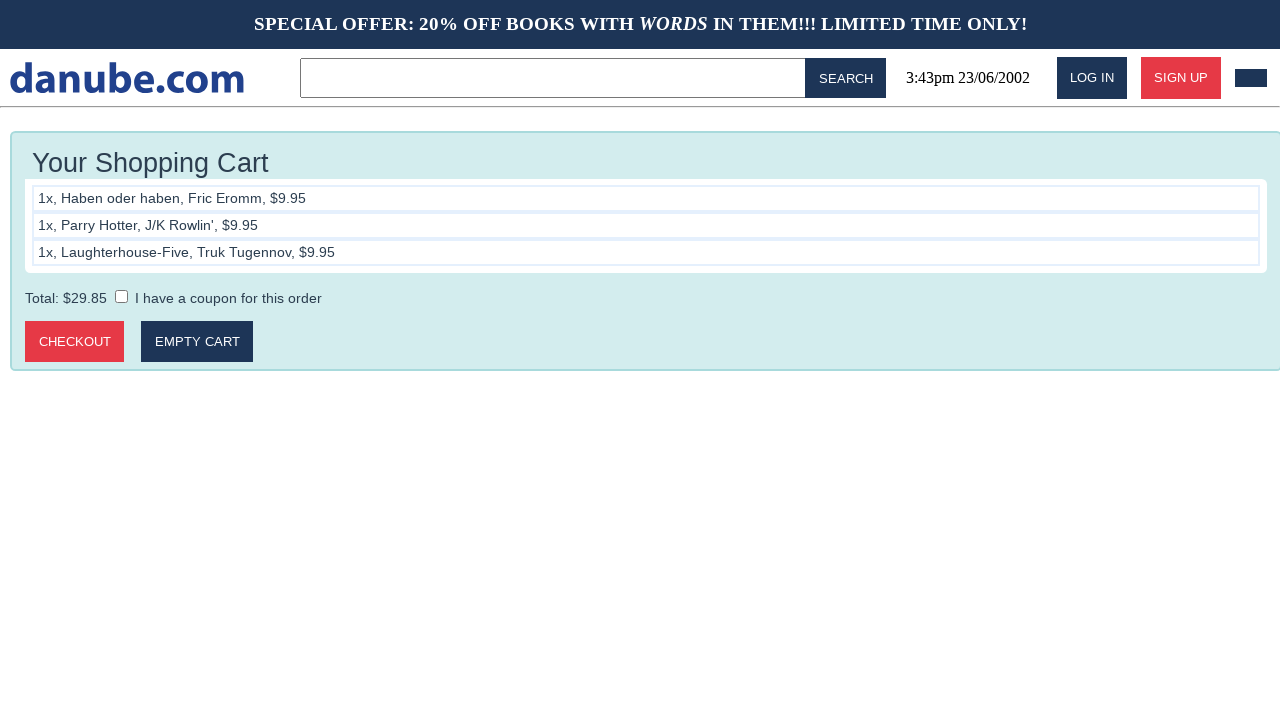

Proceeded to checkout at (75, 342) on .cart > .call-to-action
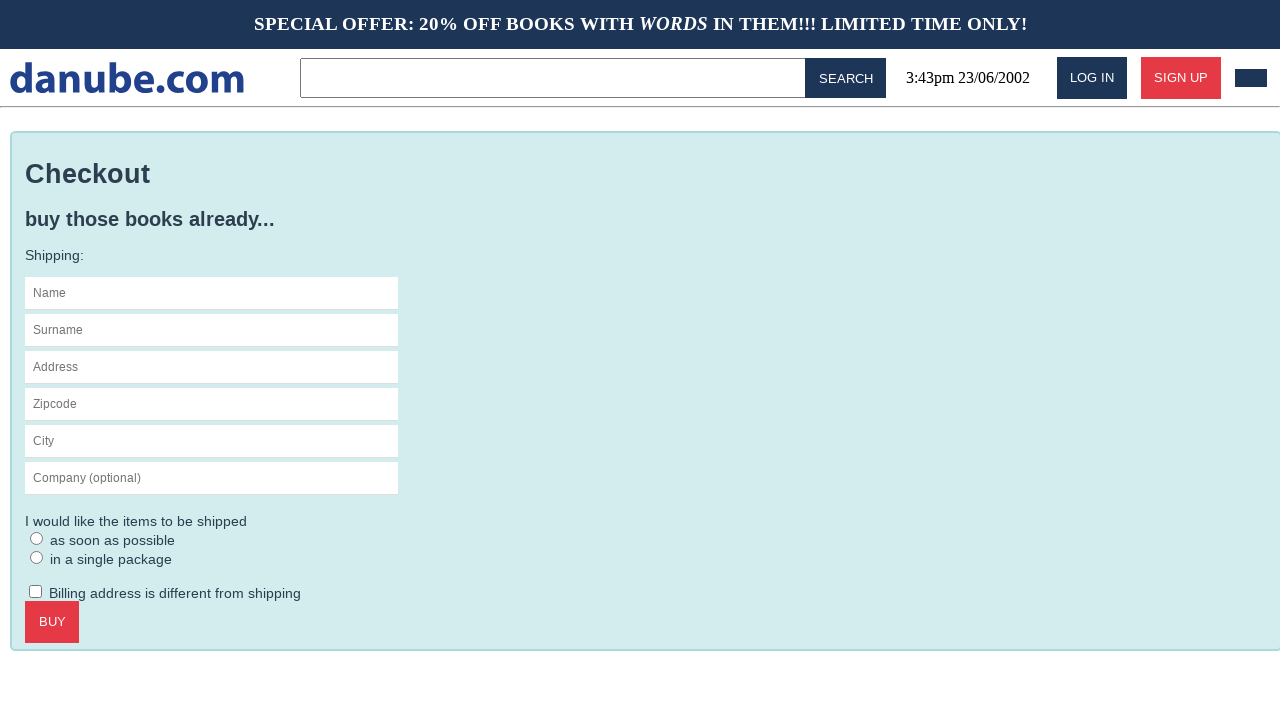

Clicked on shipping name field at (212, 293) on #app-content #s-name
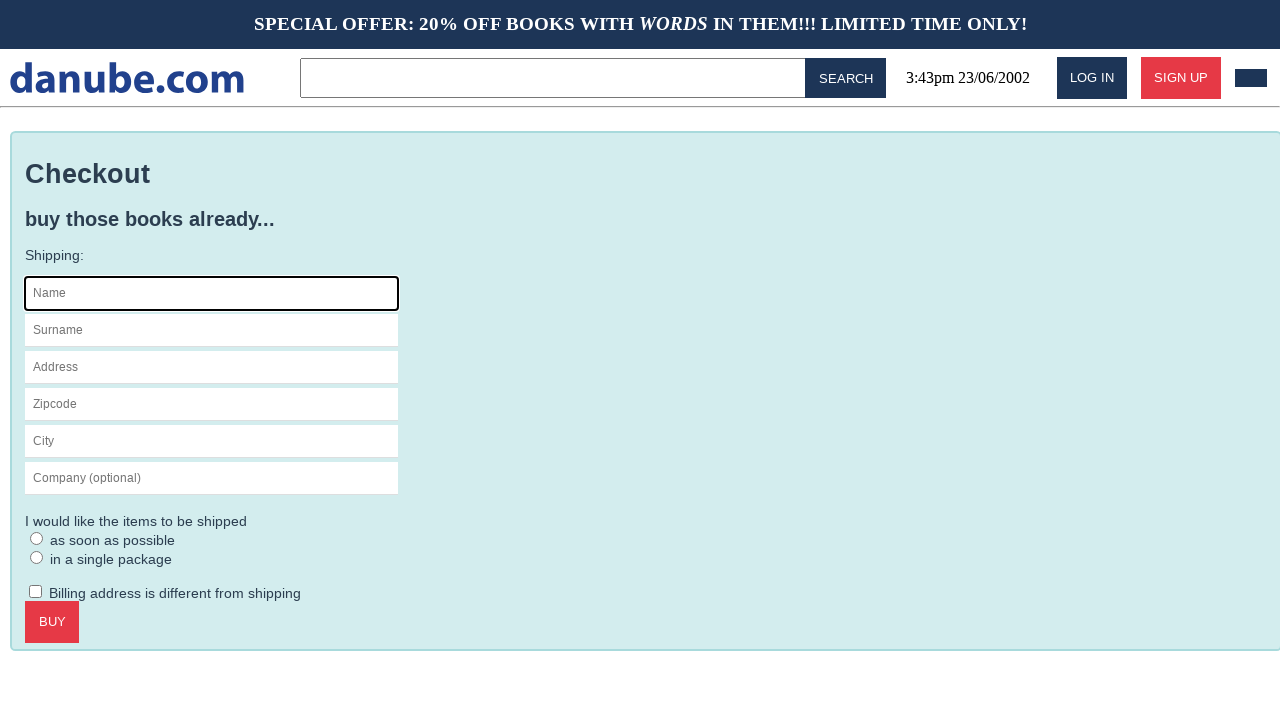

Filled shipping name field with 'Max' on #s-name
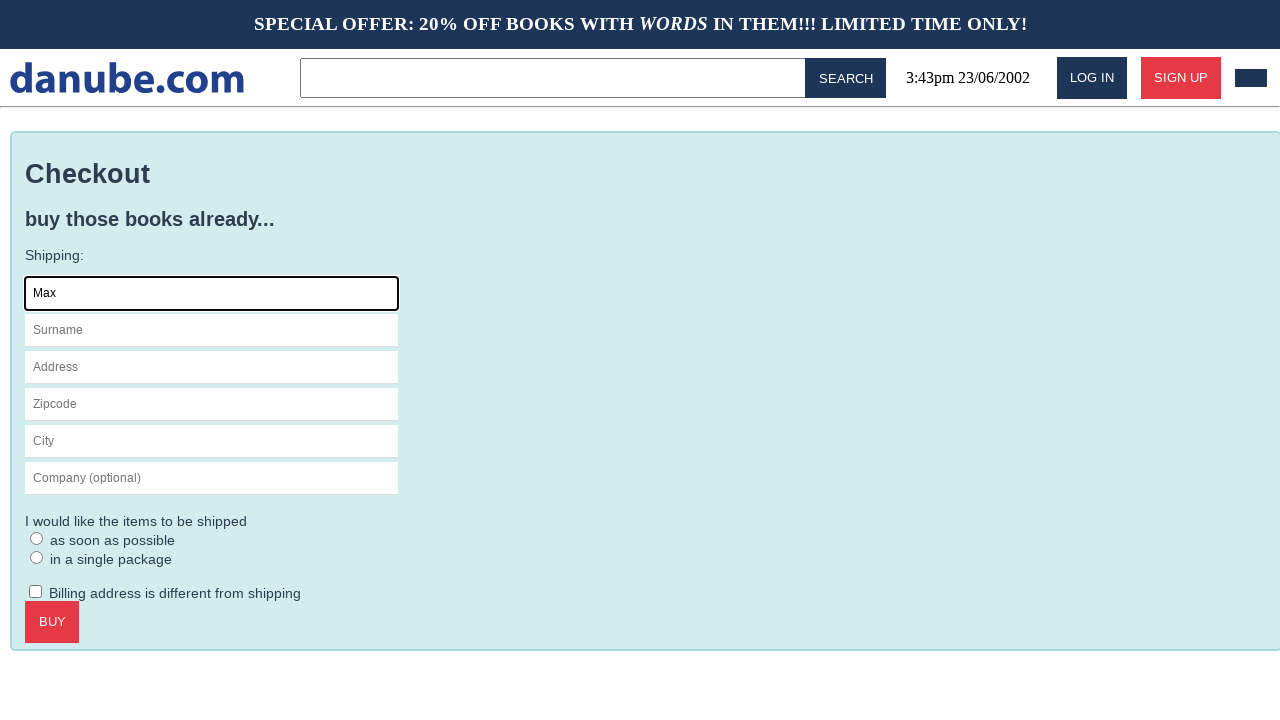

Filled shipping surname field with 'Mustermann' on #s-surname
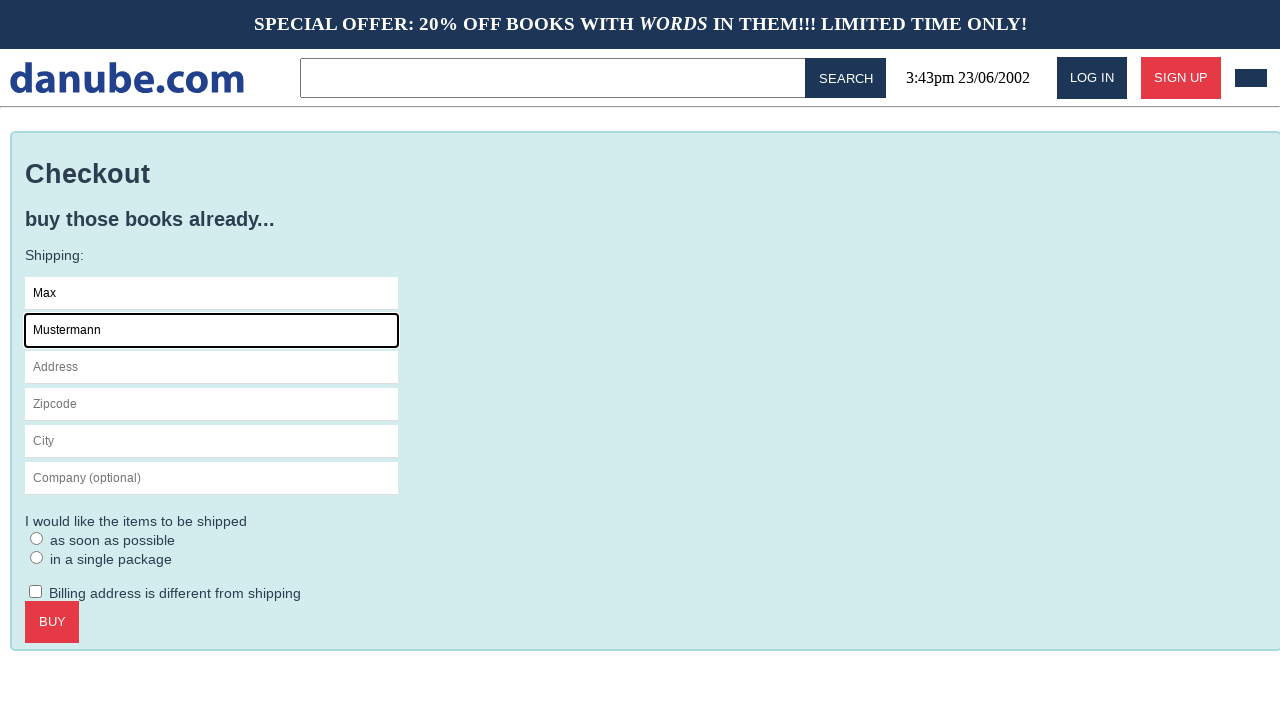

Filled shipping address field with 'Charlottenstr. 57' on #s-address
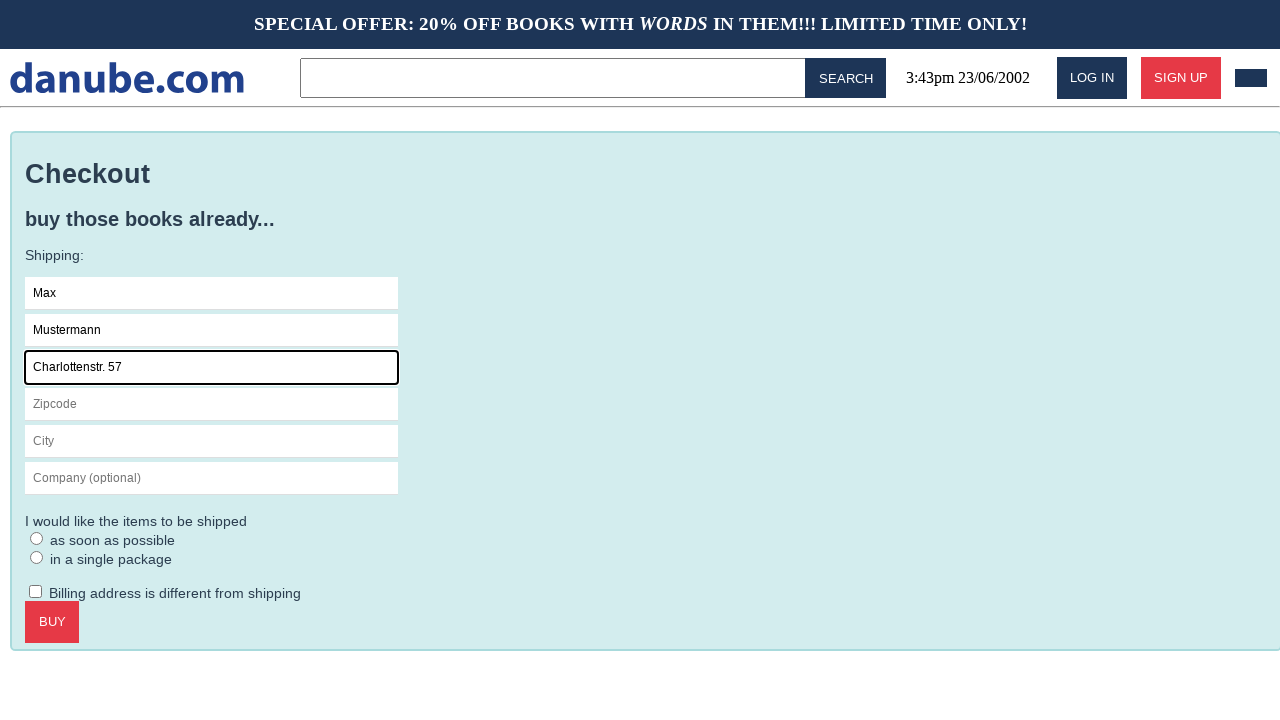

Filled shipping zipcode field with '10117' on #s-zipcode
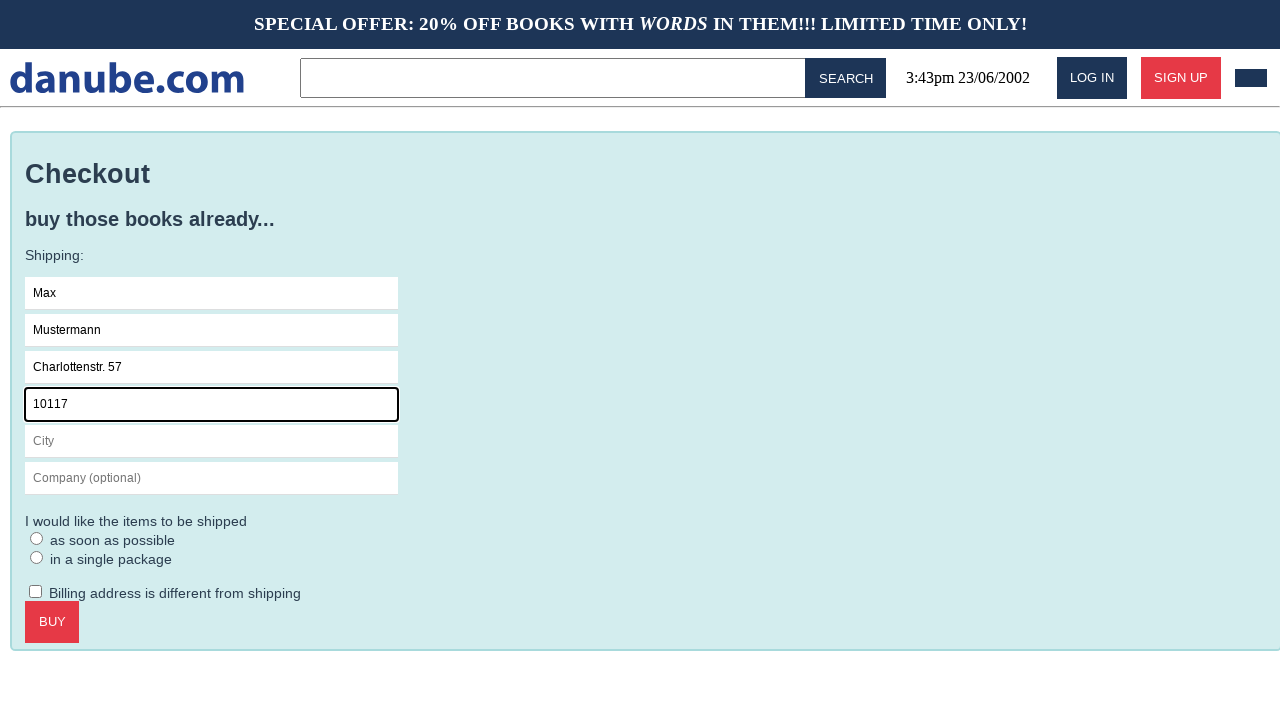

Filled shipping city field with 'Berlin' on #s-city
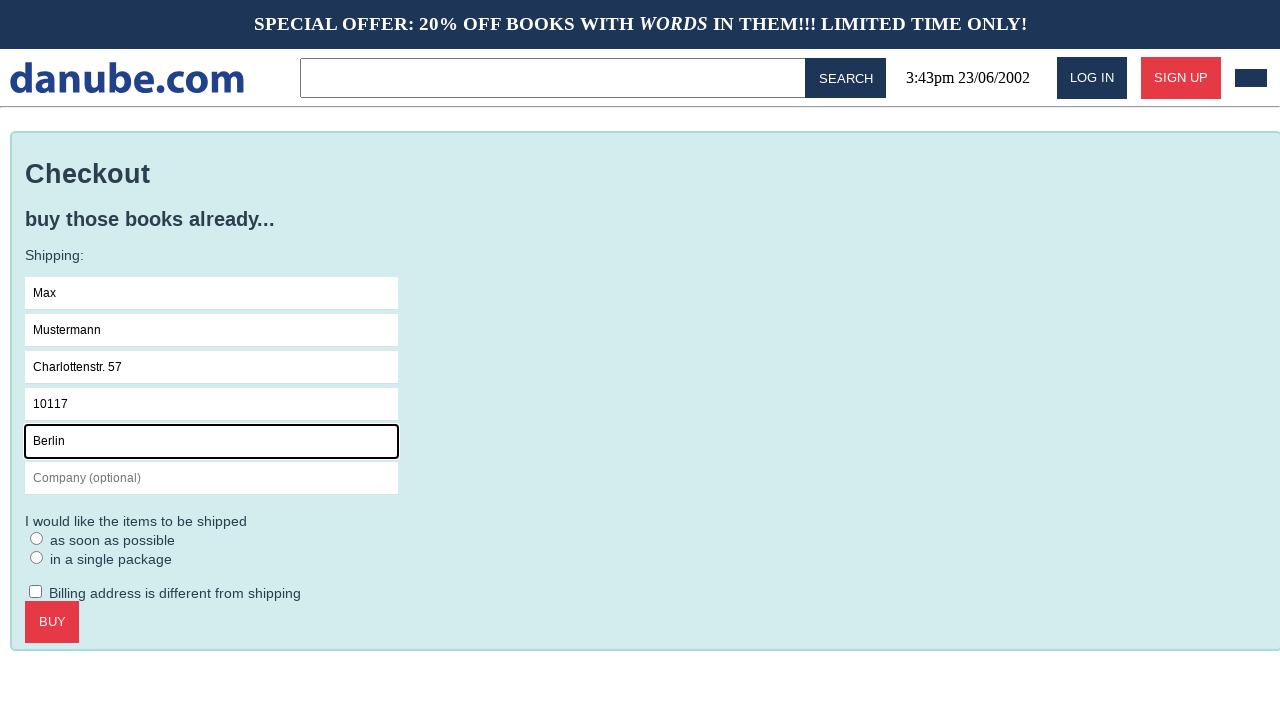

Filled shipping company field with 'Firma GmbH' on #s-company
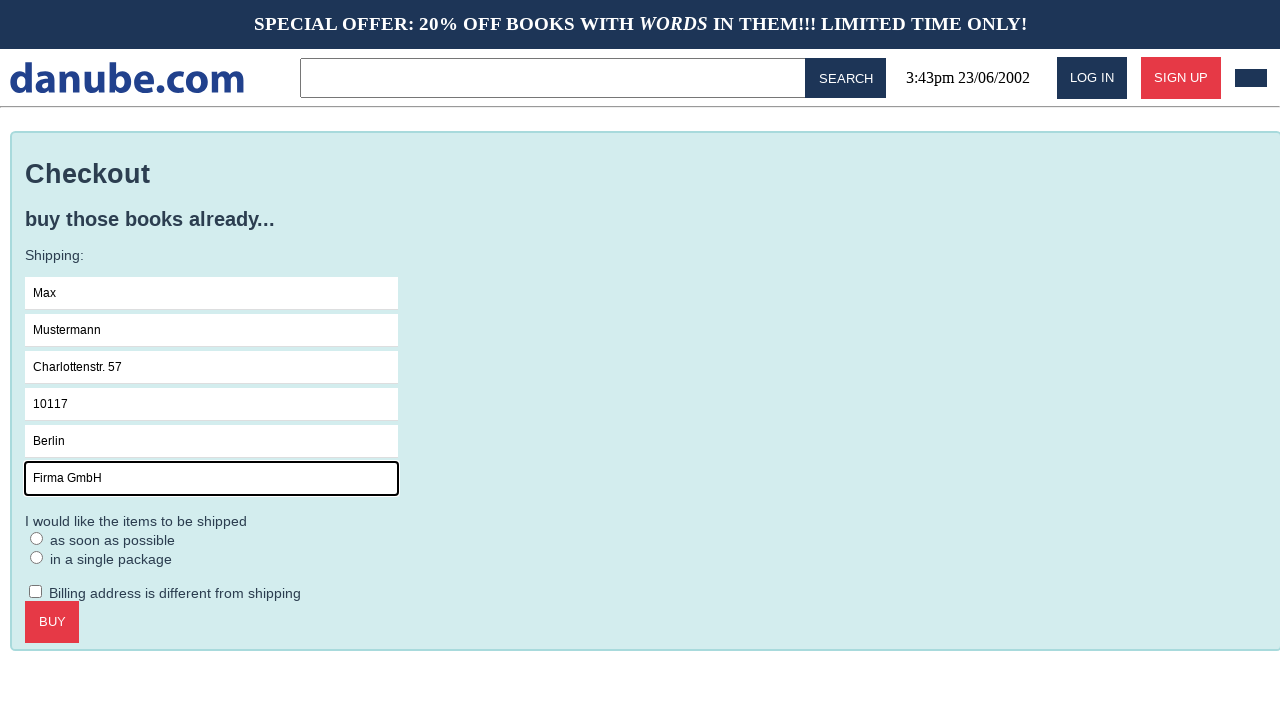

Clicked on checkout form to focus/validate at (646, 439) on .checkout > form
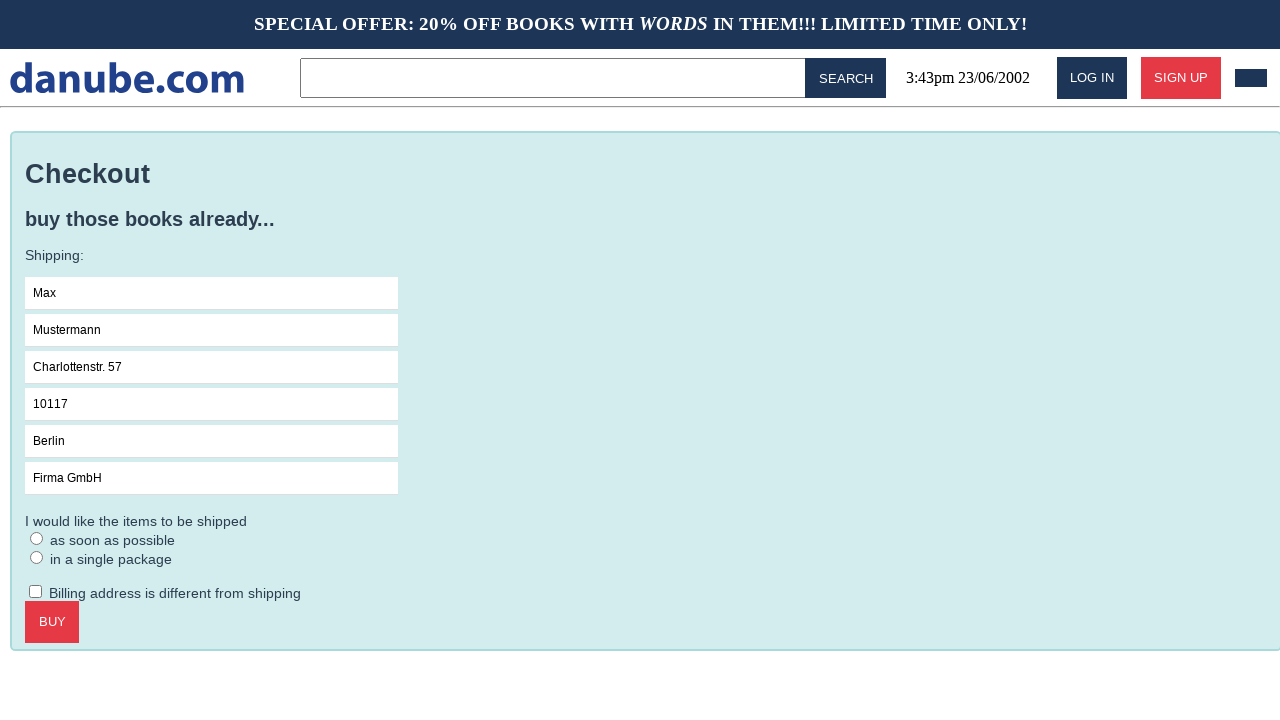

Selected ASAP delivery option at (37, 538) on #asap
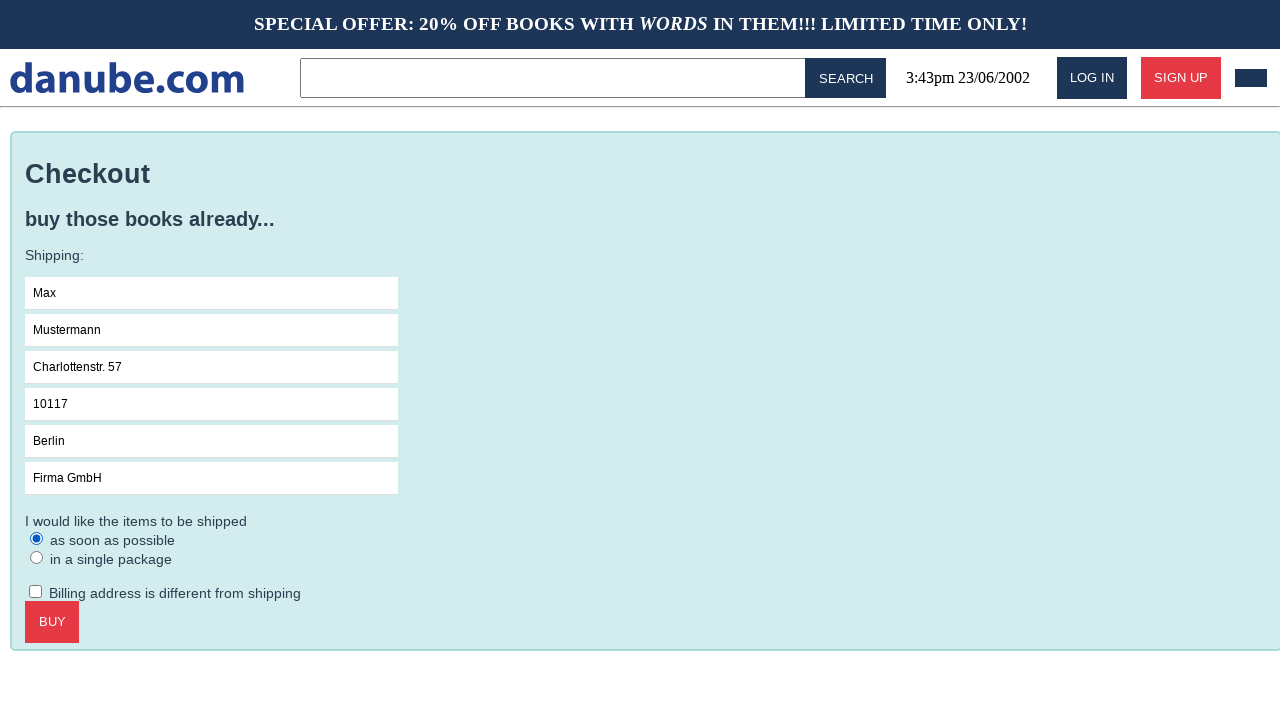

Completed checkout by clicking submit button at (52, 622) on .checkout > .call-to-action
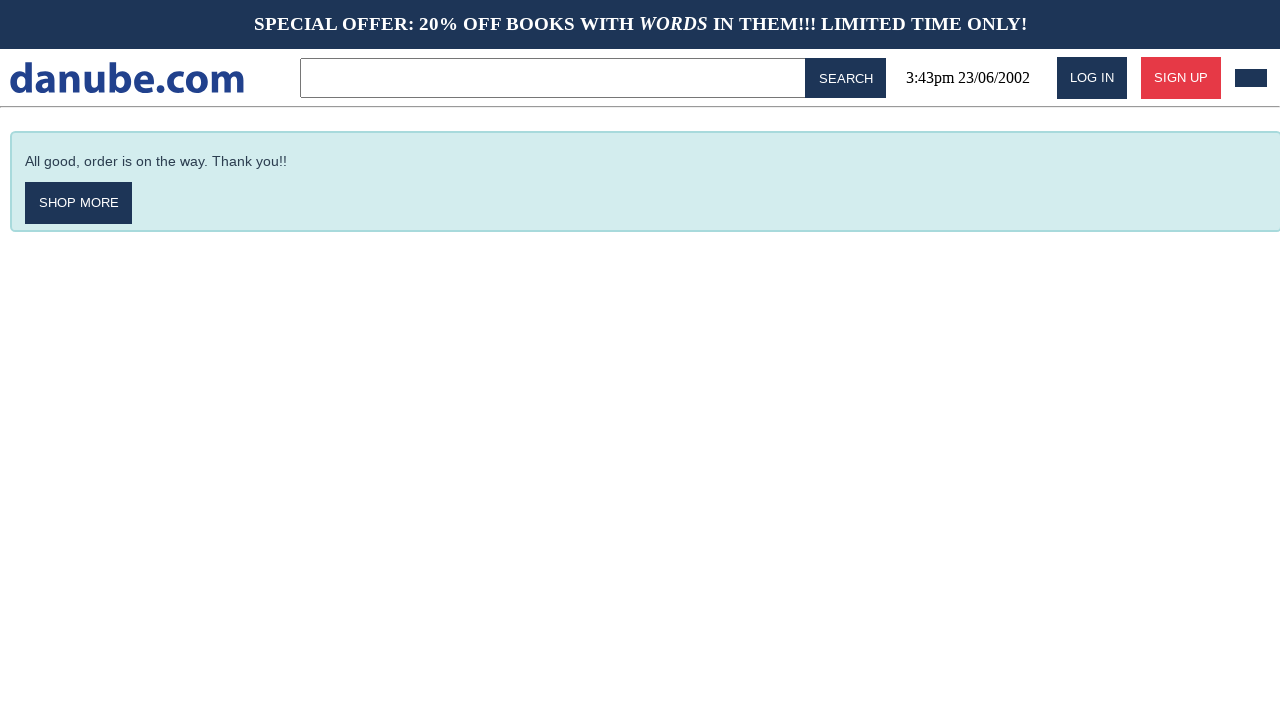

Order confirmation page displayed
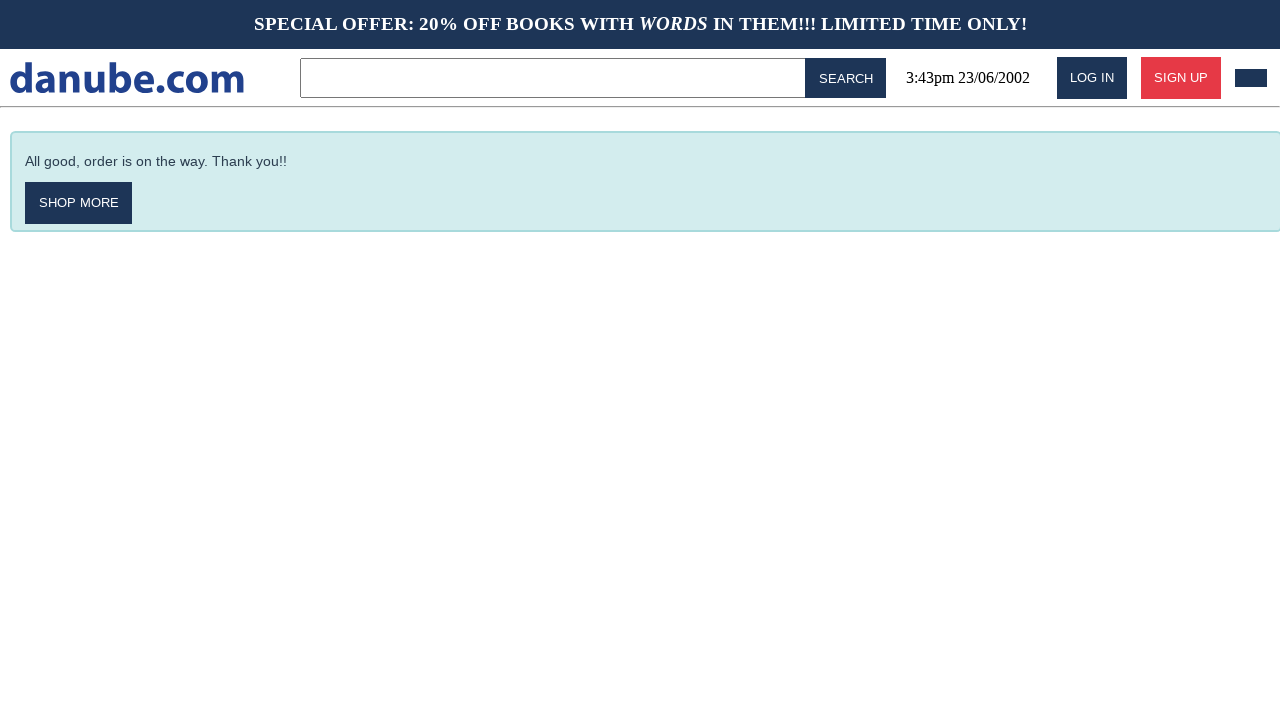

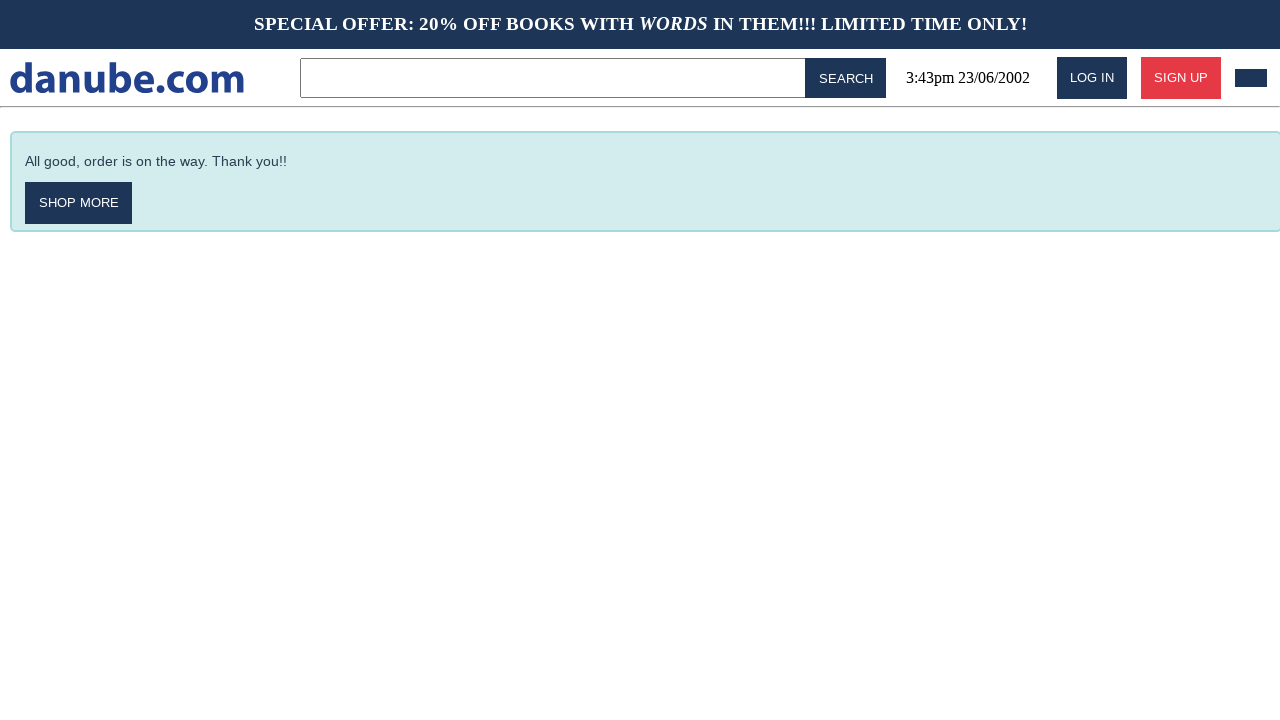